Tests the Playwright documentation homepage by clicking the "Get Started" button and verifying navigation to the intro documentation page

Starting URL: https://playwright.dev

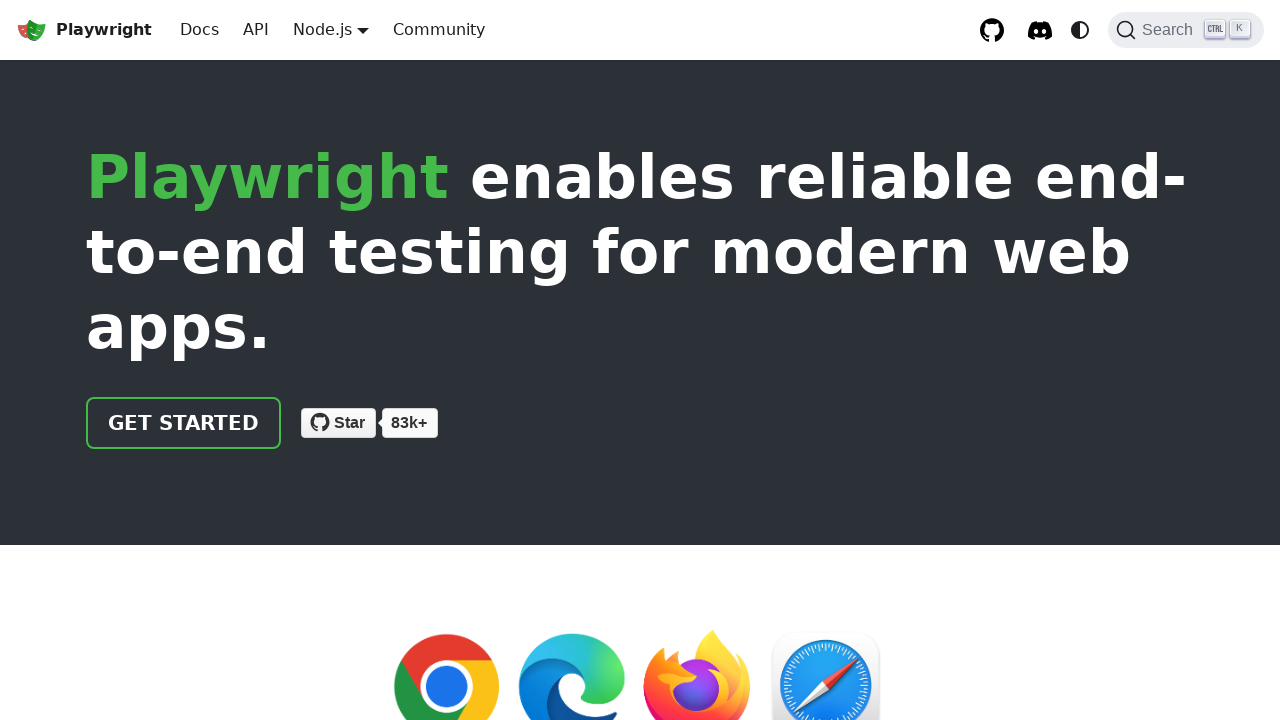

Clicked the 'Get started' button on the Playwright homepage at (184, 423) on text=Get started
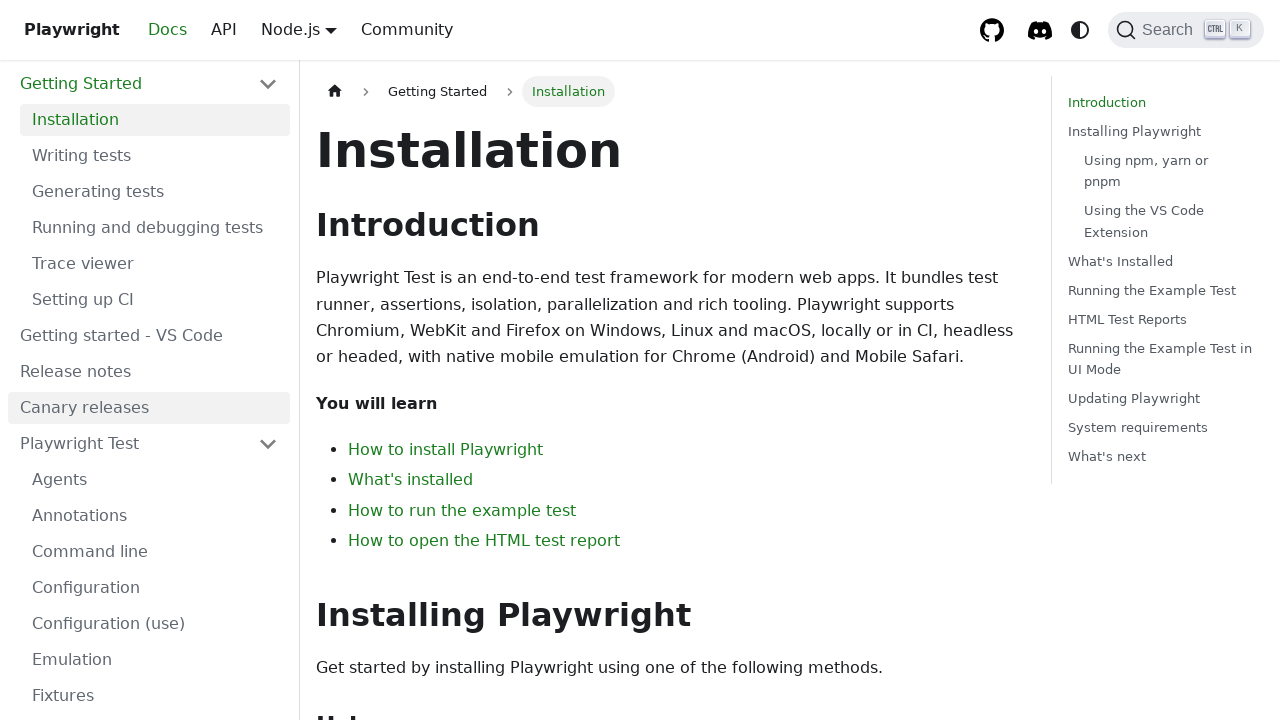

Verified navigation to the intro documentation page
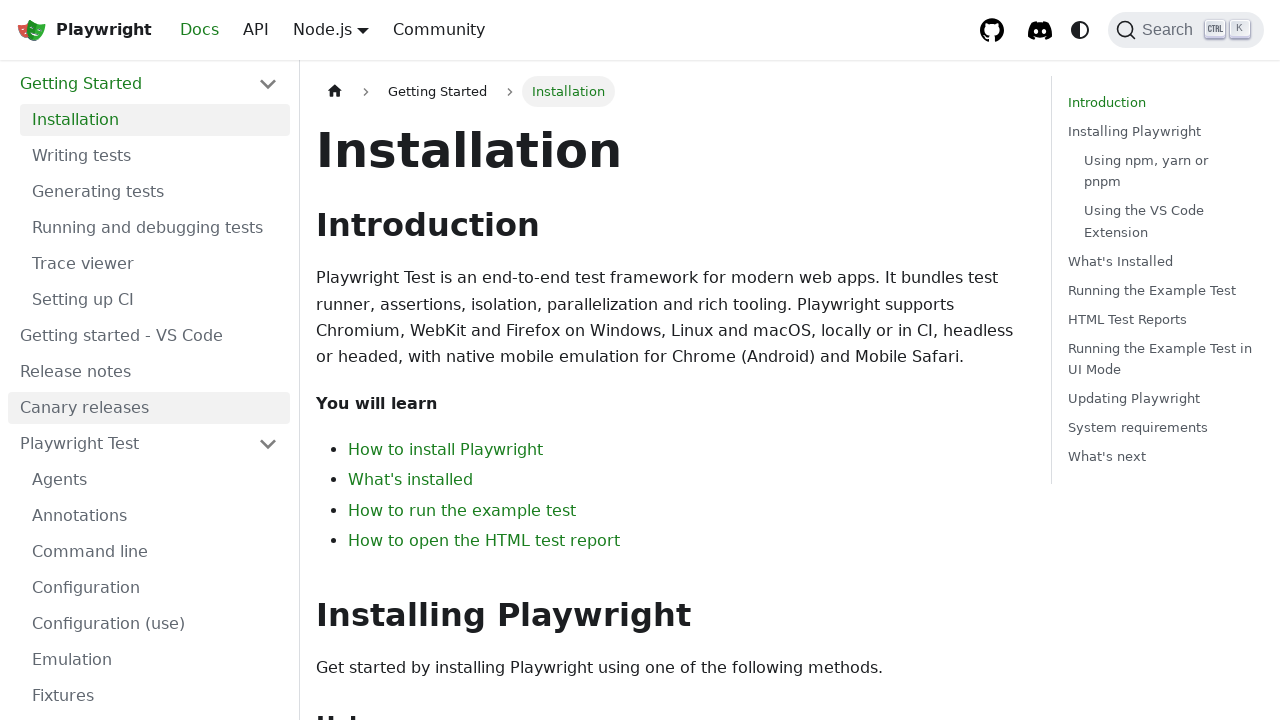

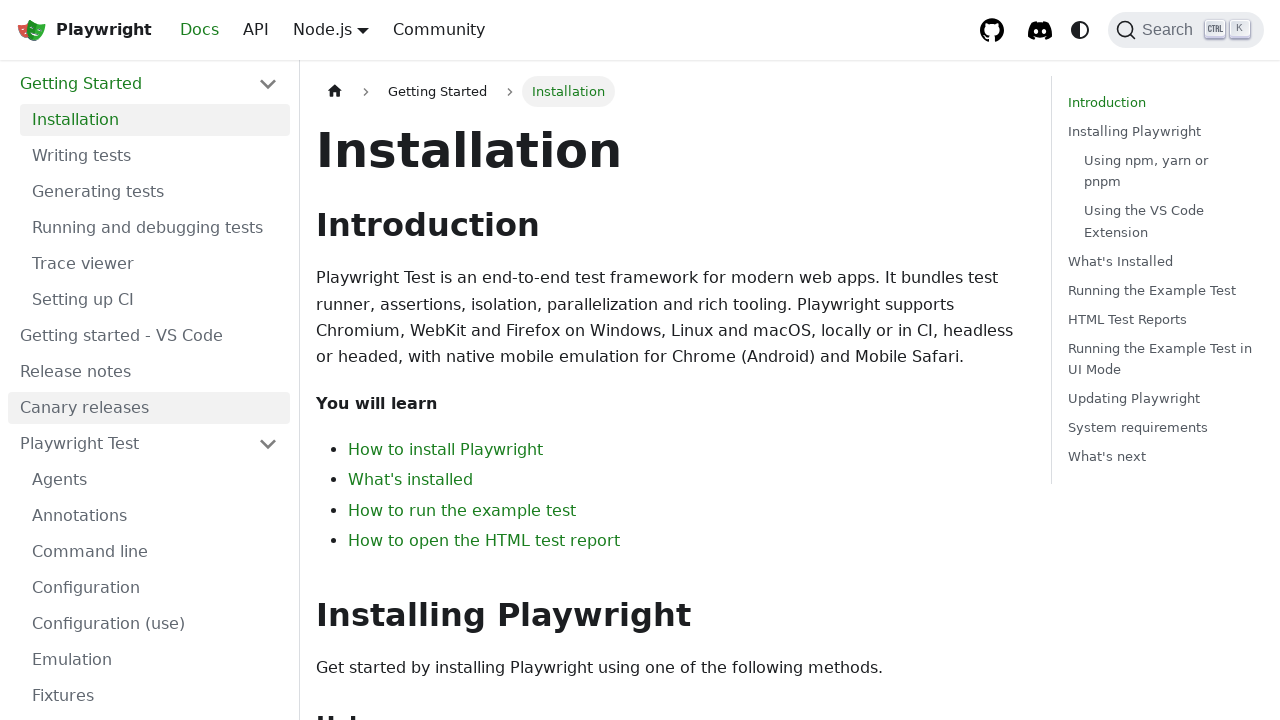